Navigates to the Upload and Download page on DemoQA and verifies that the header text "Upload And Download" is visible on the page.

Starting URL: https://demoqa.com/elements

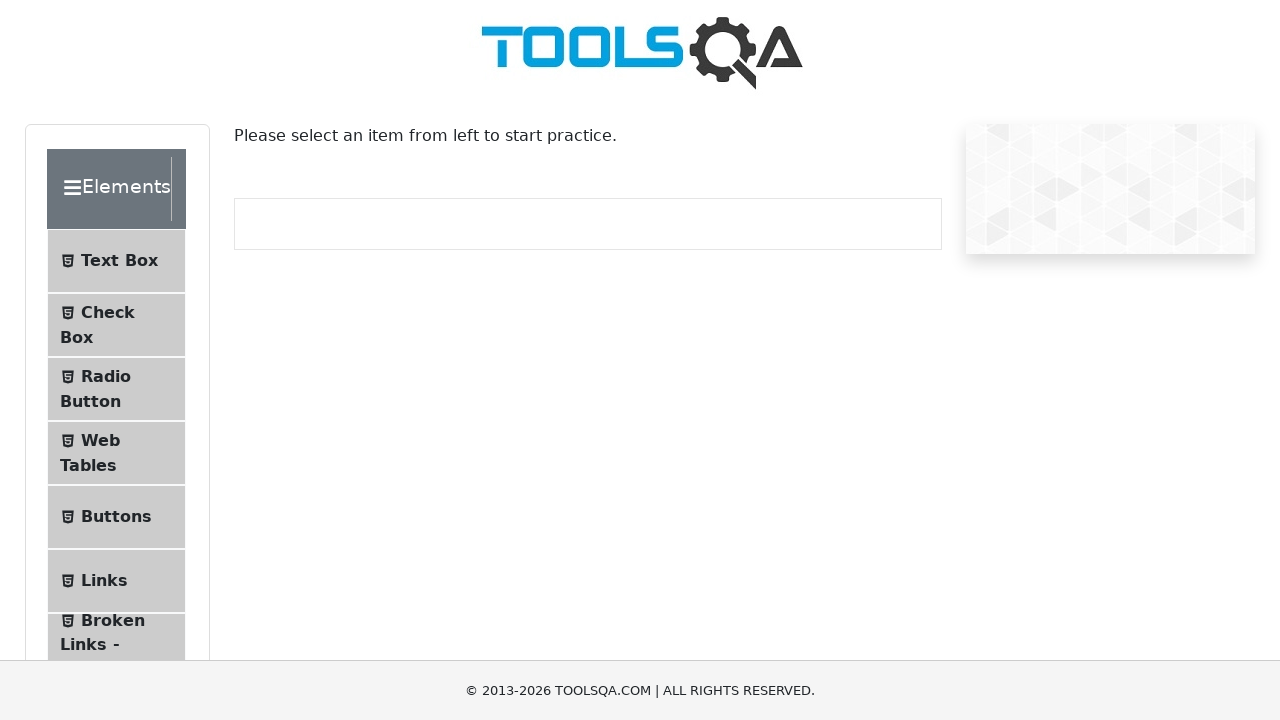

Clicked on 'Upload and Download' menu item in the left sidebar at (112, 335) on text=Upload and Download
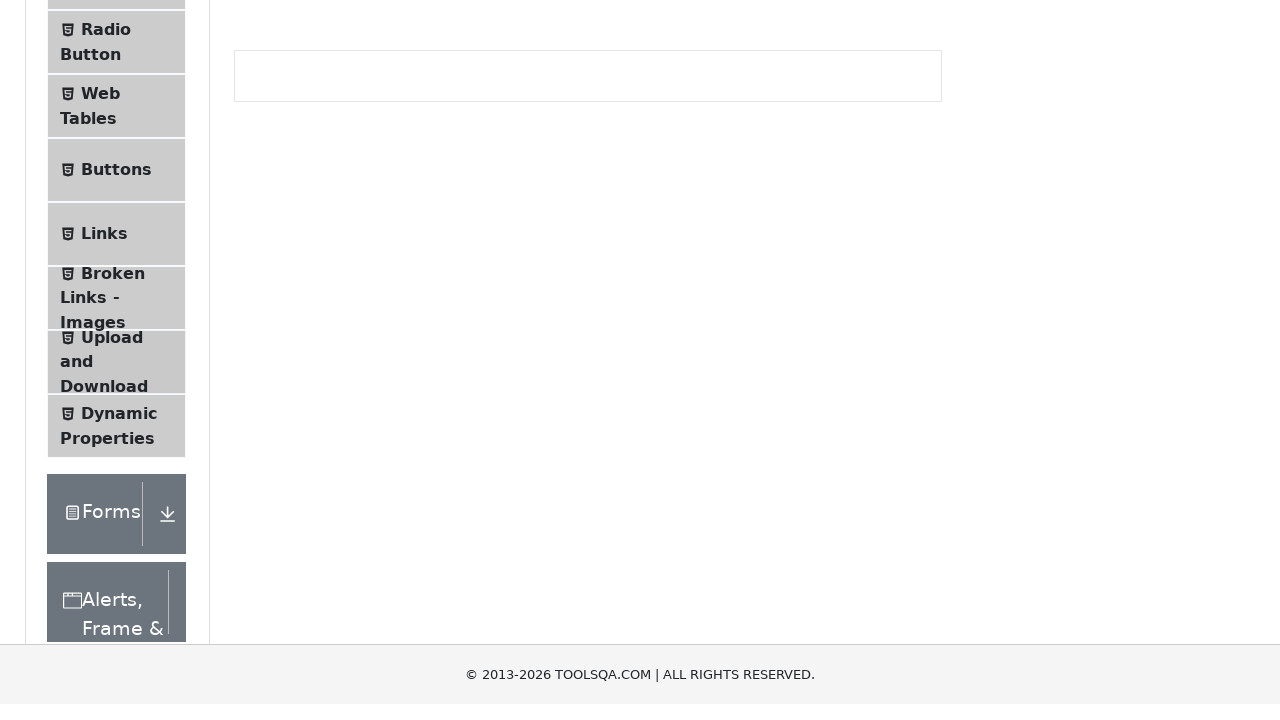

Upload and Download page loaded with header element present
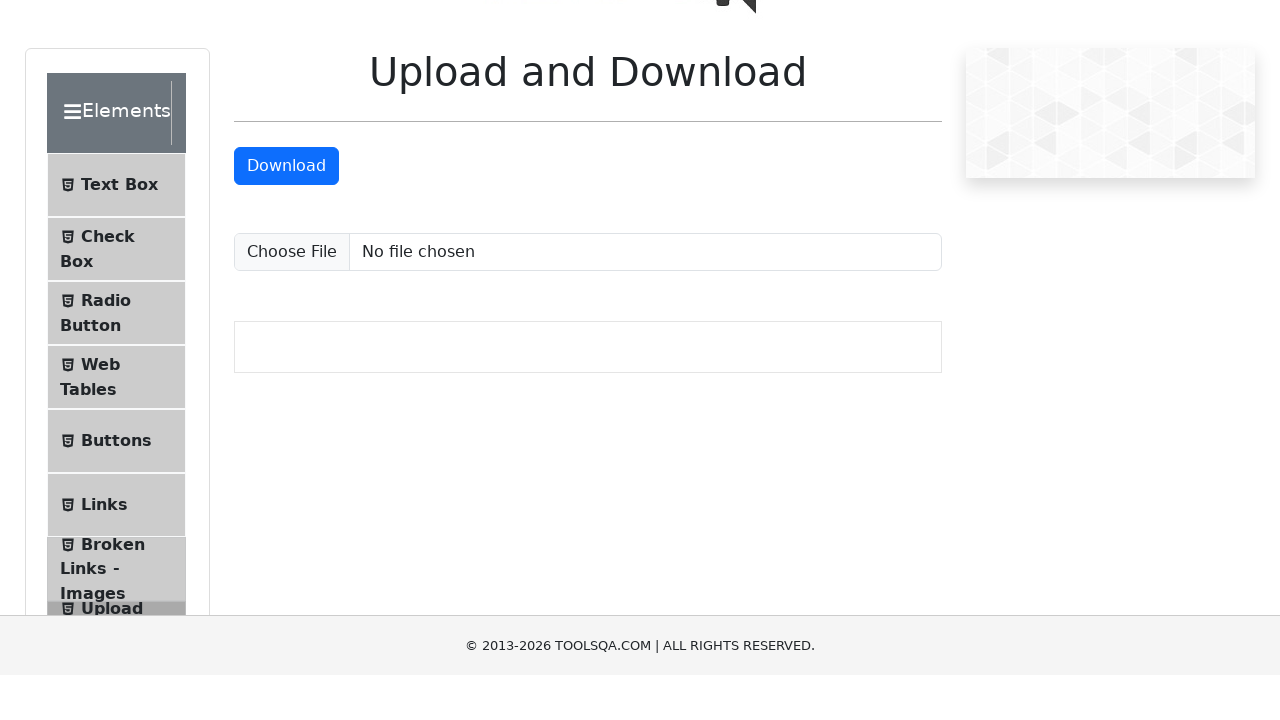

Located the 'Upload and Download' header element
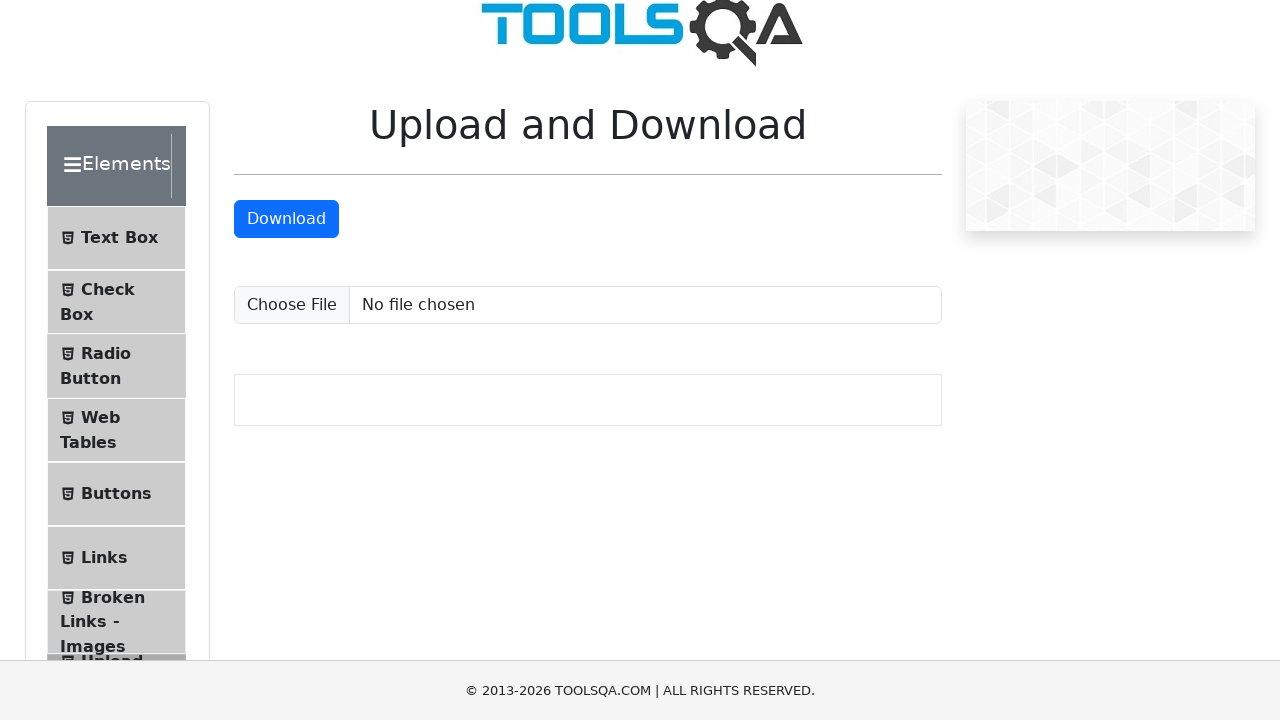

Verified that header 'Upload and Download' is visible on the page
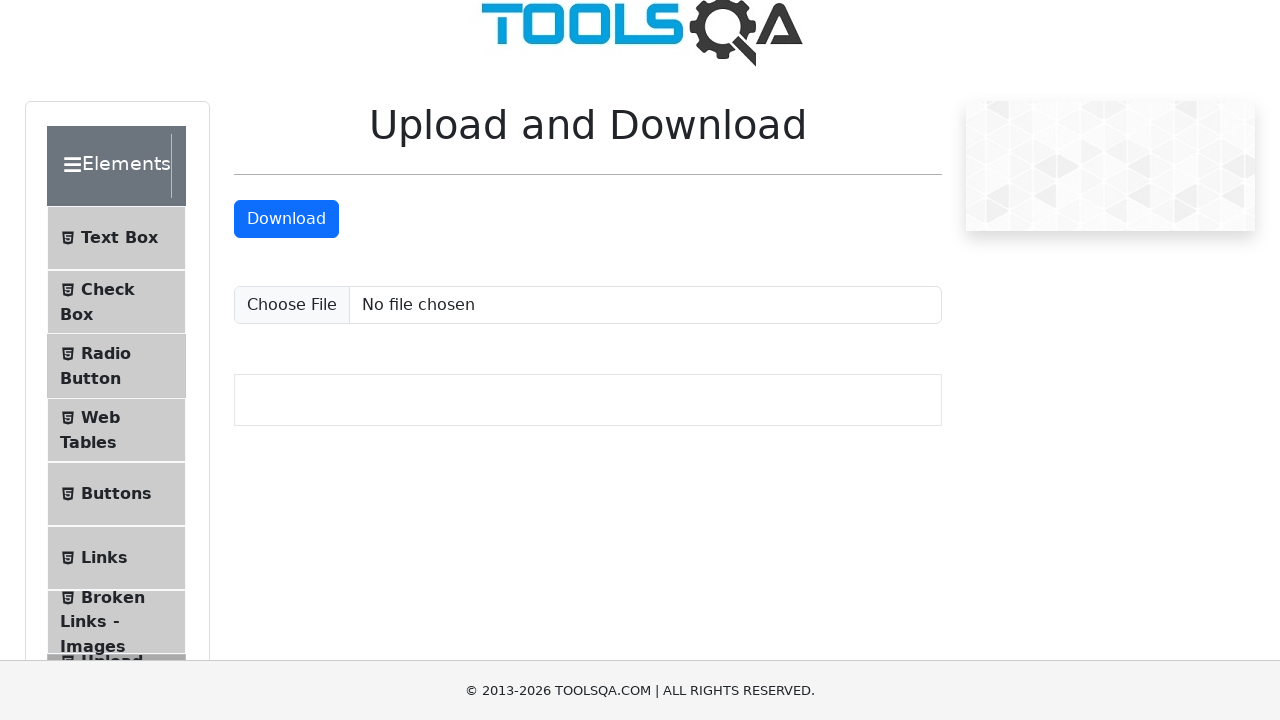

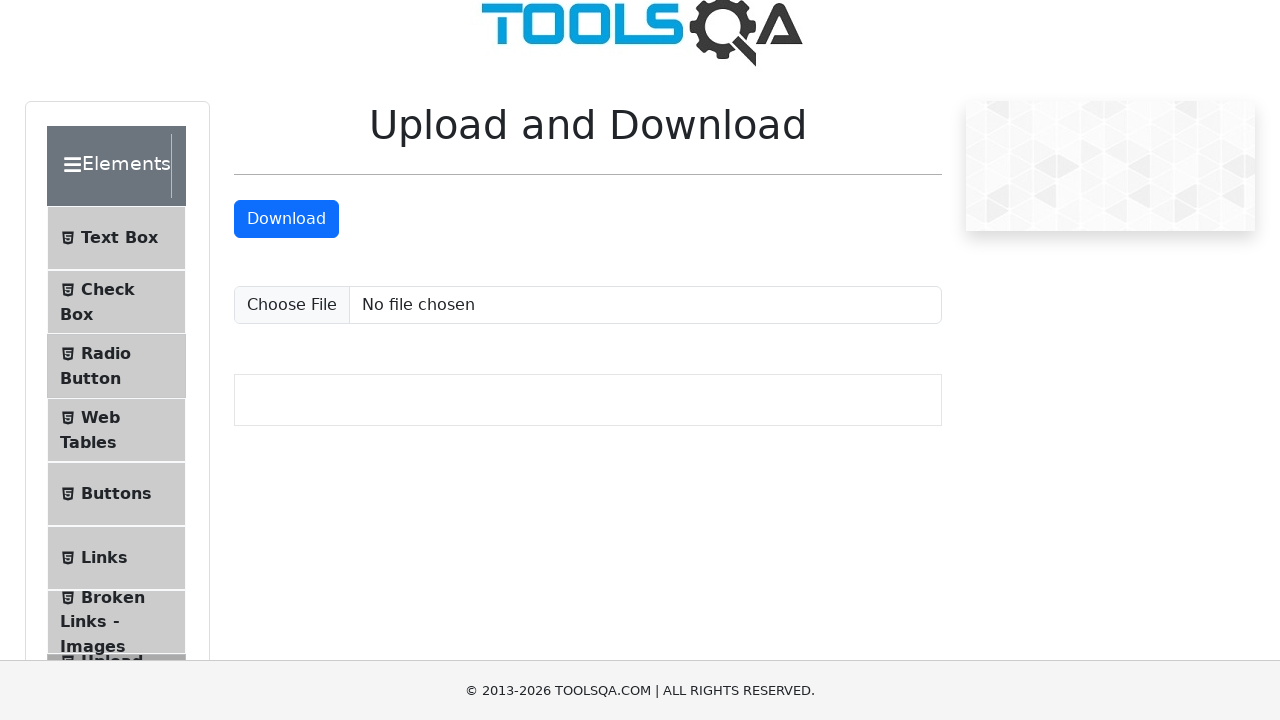